Tests the search functionality on Python.org by entering a search query "pycon" and submitting the form using the Enter key

Starting URL: https://www.python.org

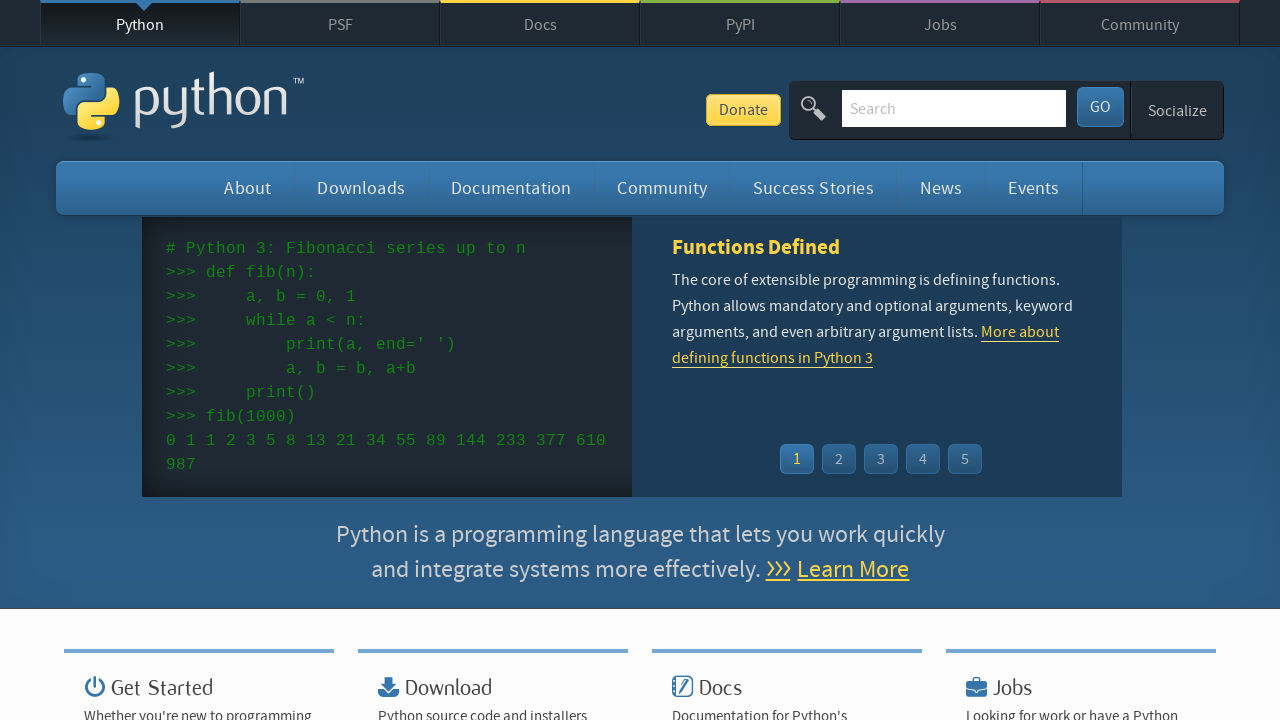

Filled search box with 'pycon' query on input[name='q']
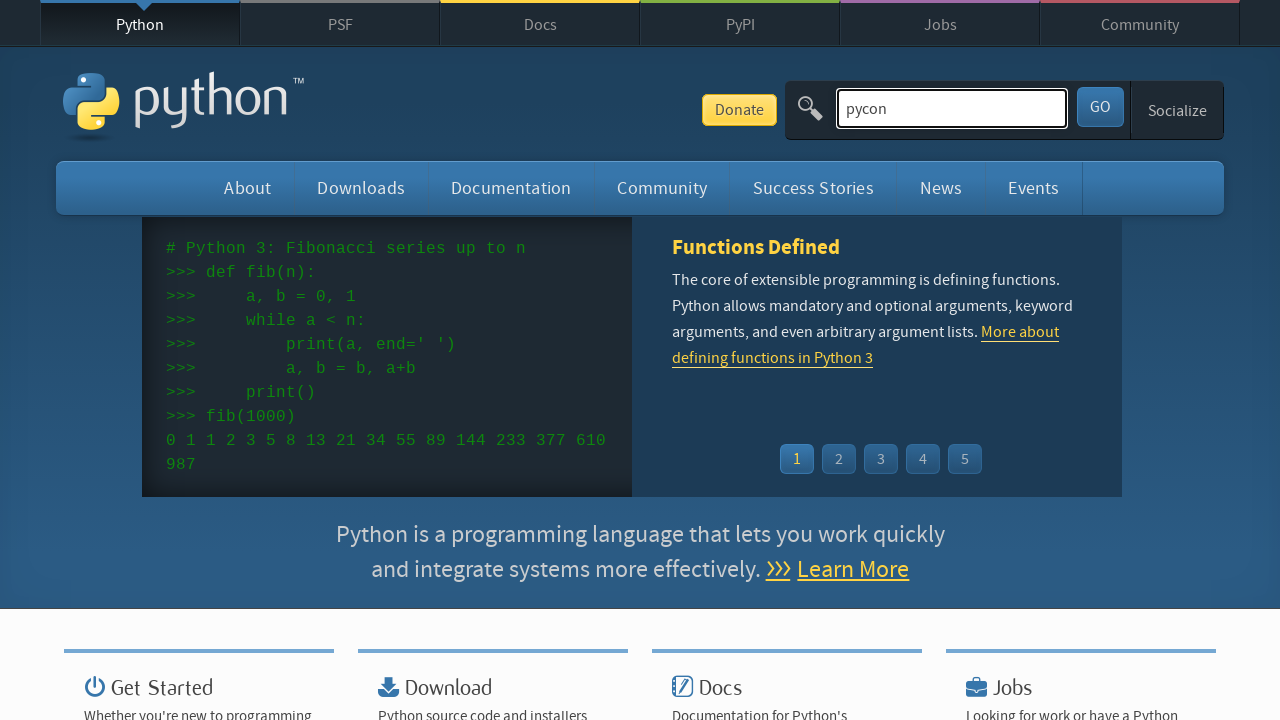

Pressed Enter key to submit search form on input[name='q']
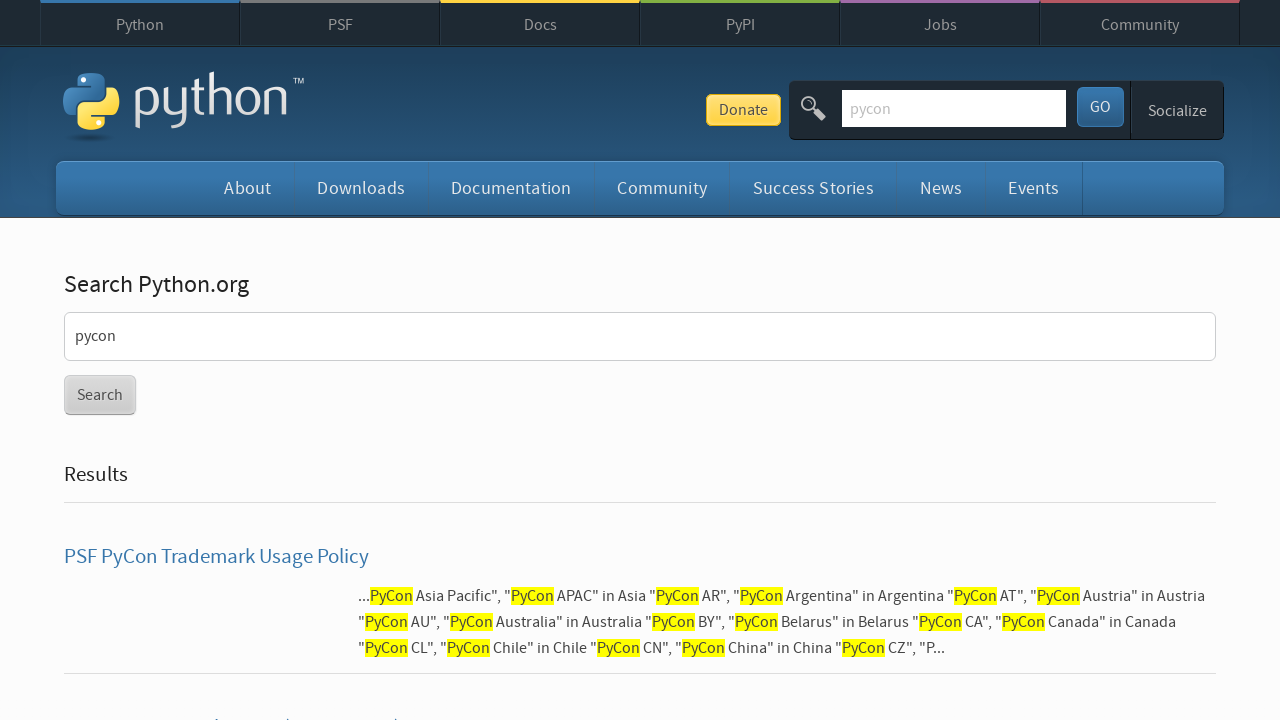

Search results page loaded successfully
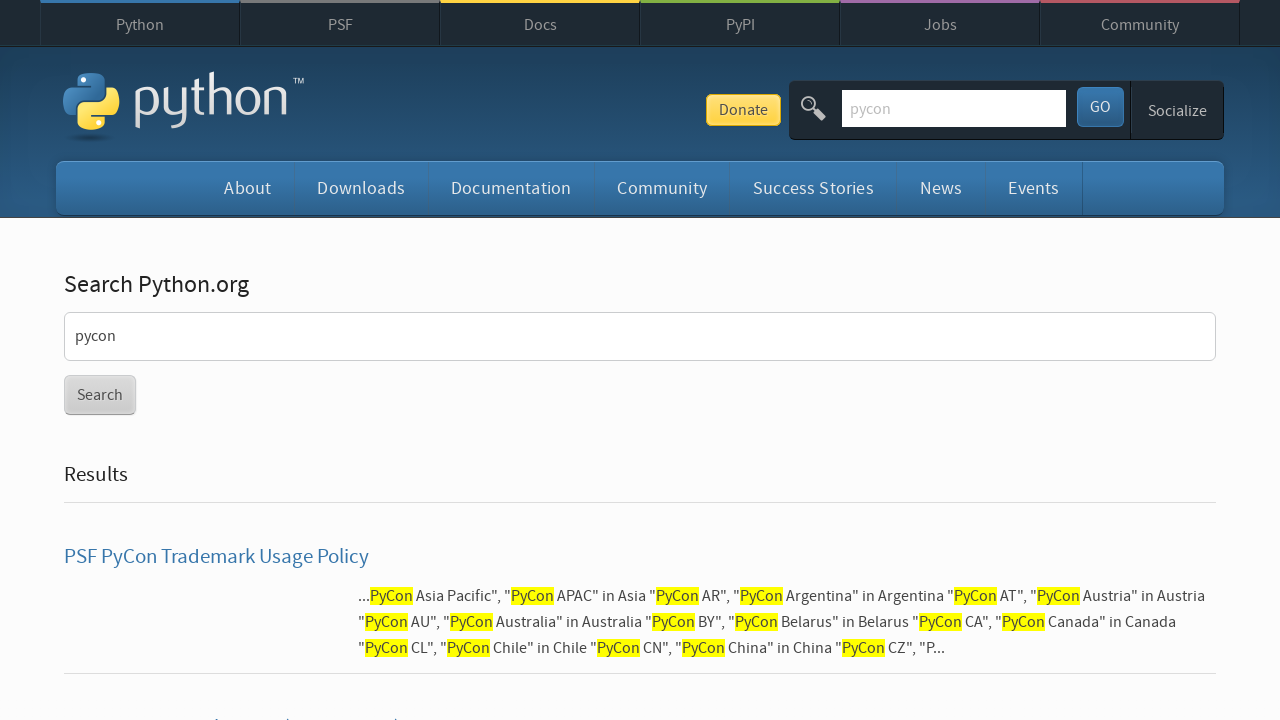

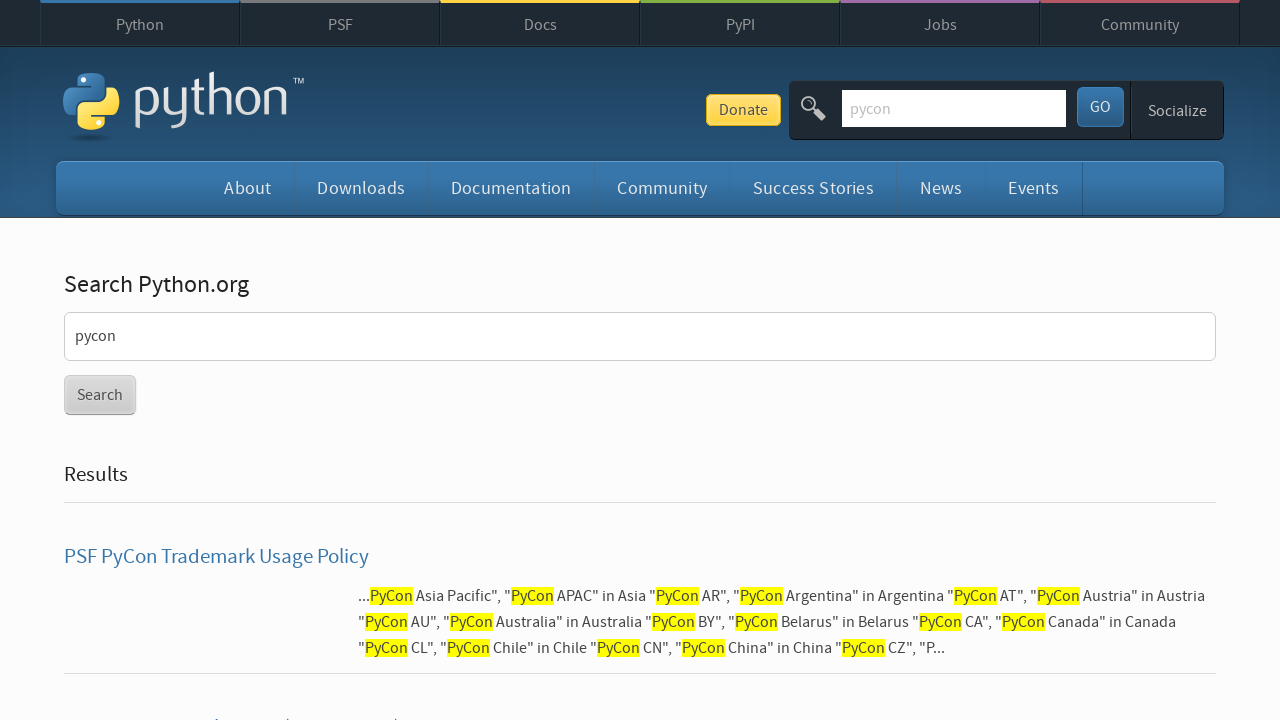